Tests alert handling functionality by entering text in a field, triggering an alert, and accepting it

Starting URL: https://www.letskodeit.com/practice

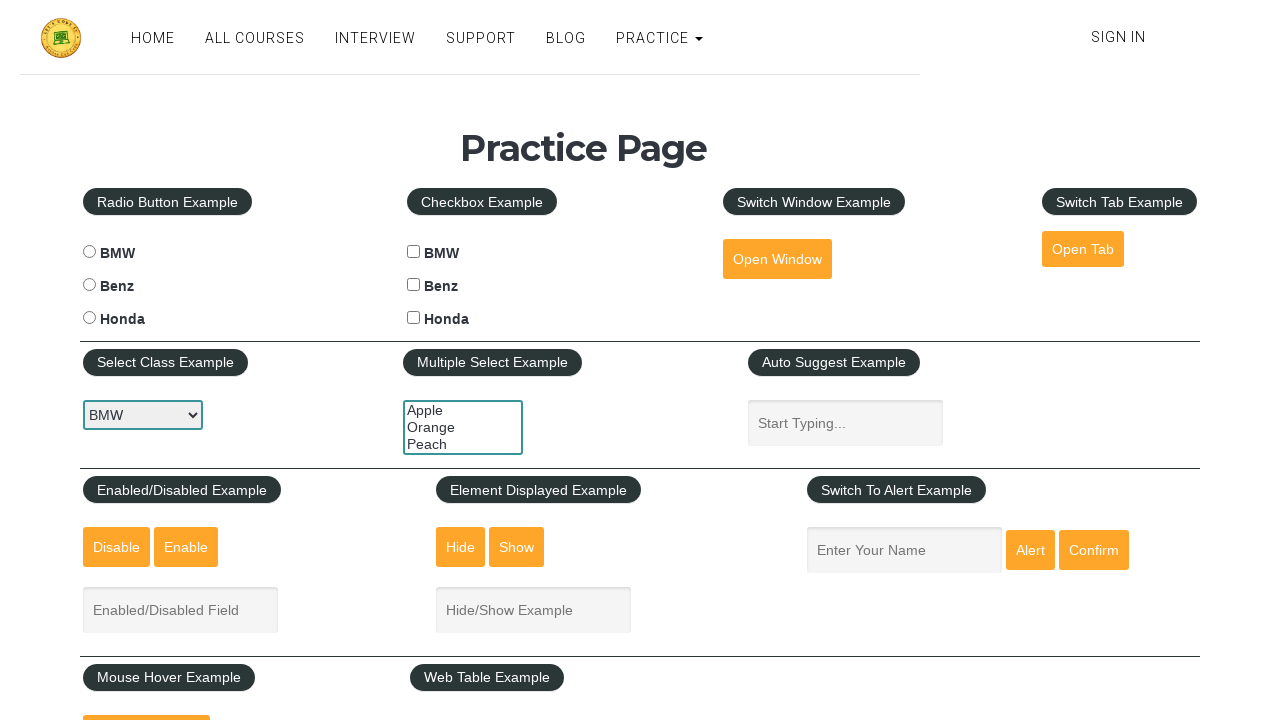

Filled name field with 'This is alert button' on #name
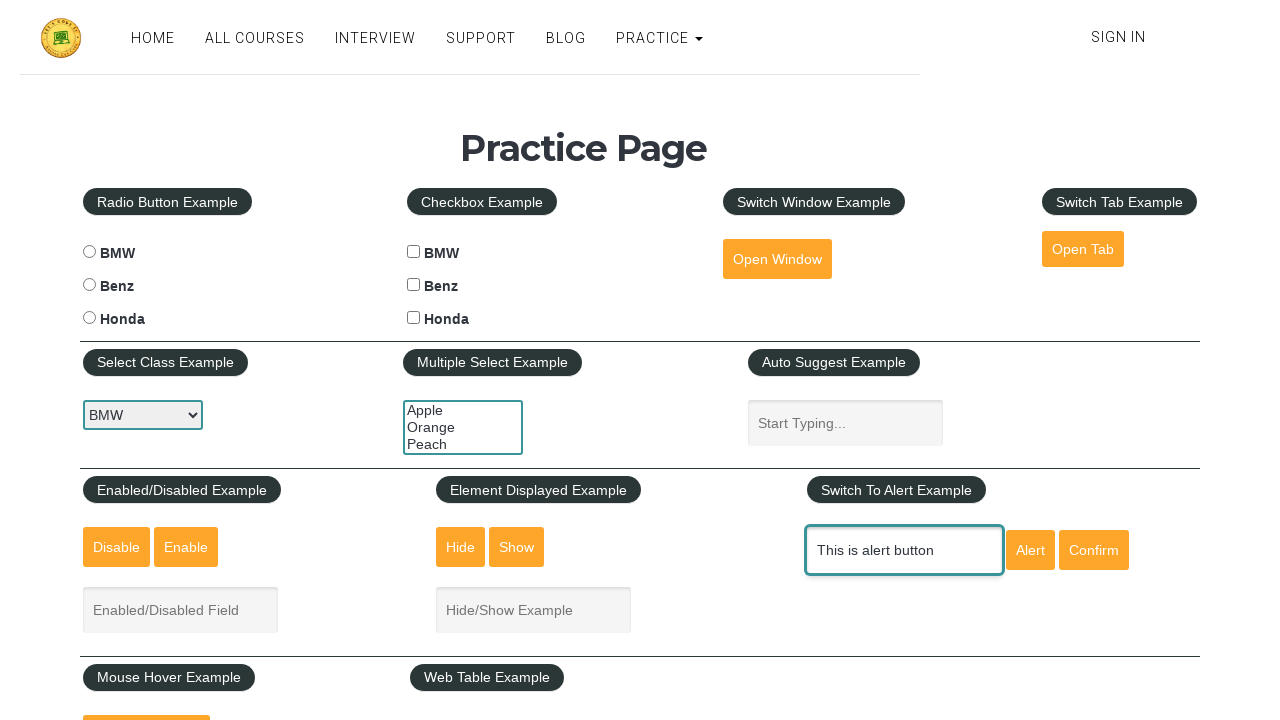

Clicked alert button to trigger alert at (1030, 550) on #alertbtn
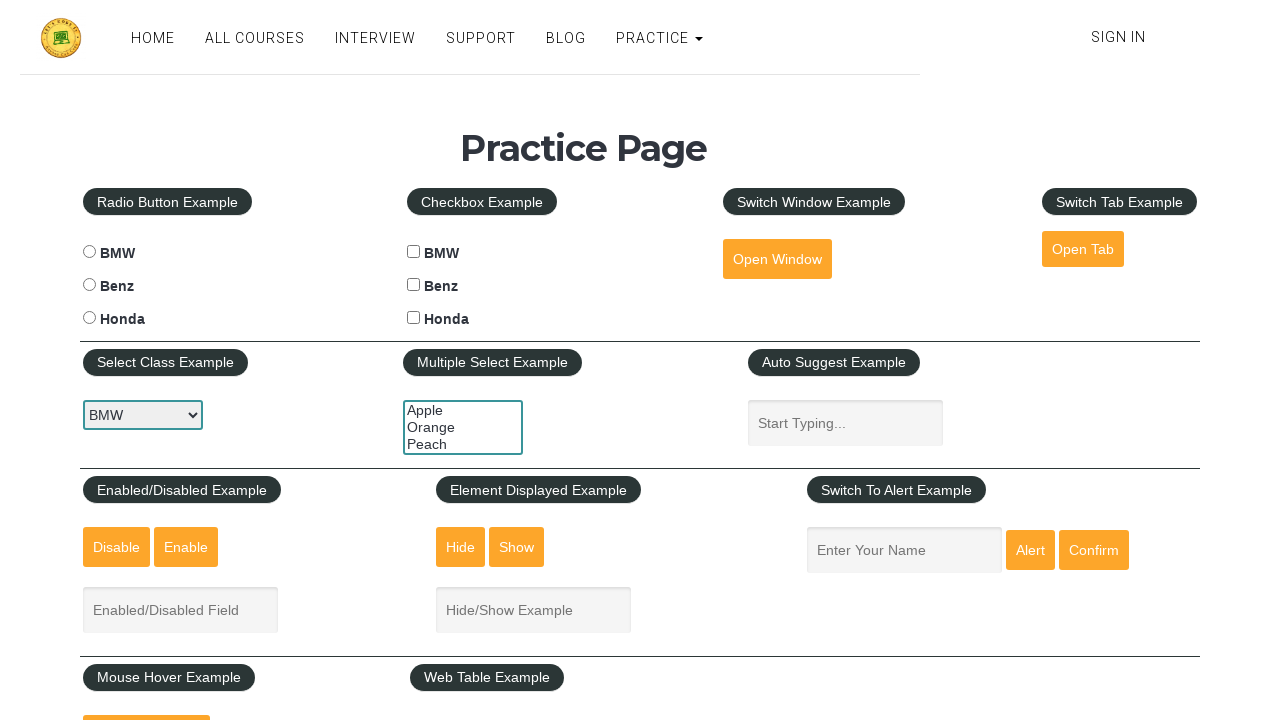

Set up dialog handler to accept alerts
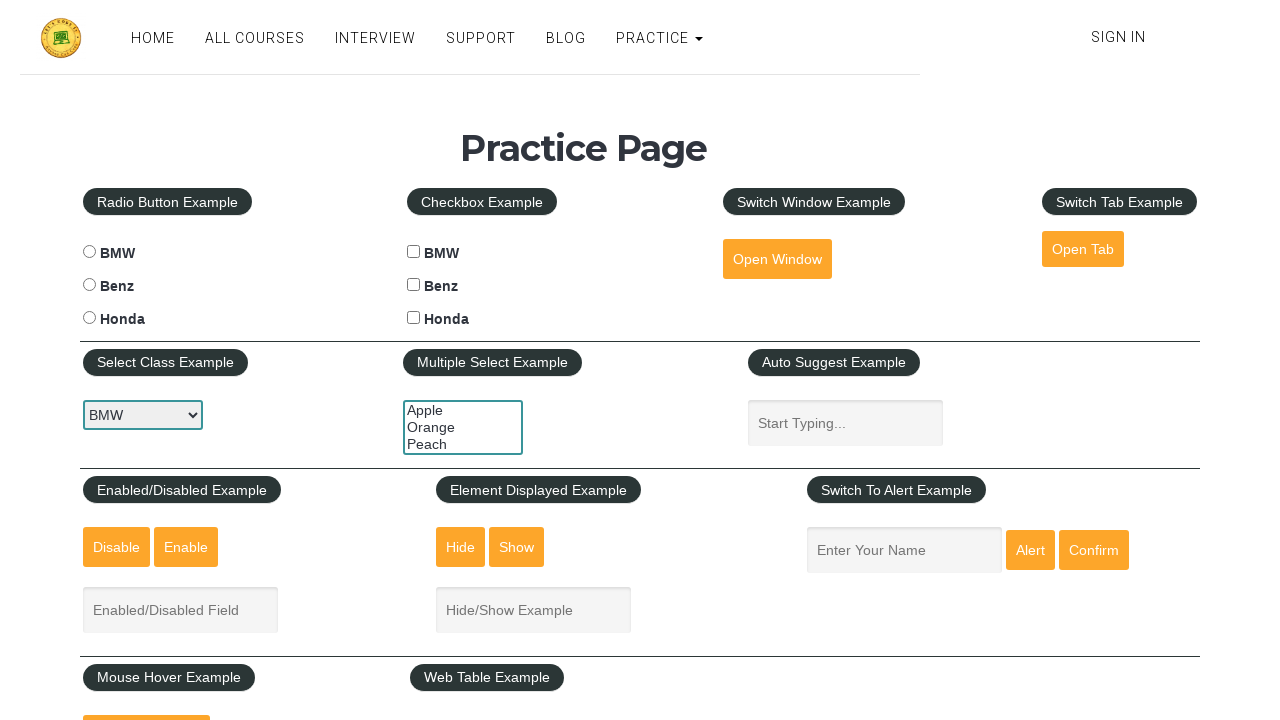

Clicked alert button via JavaScript to trigger alert dialog
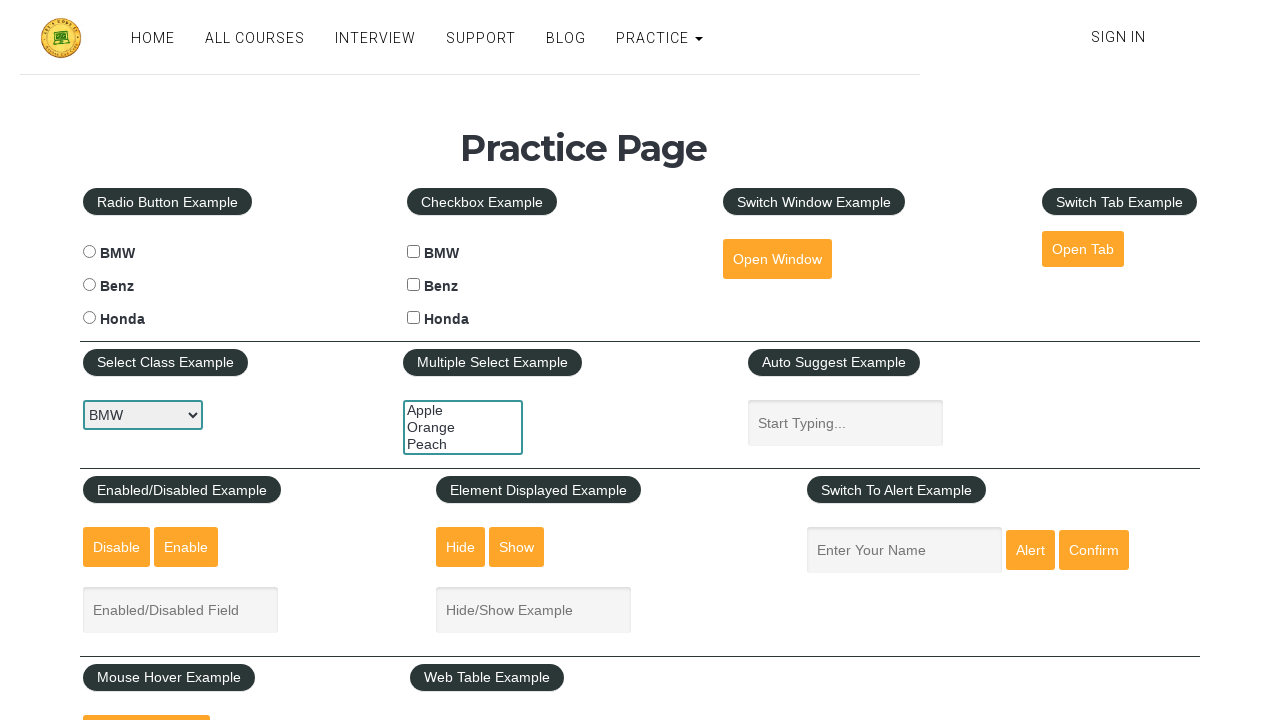

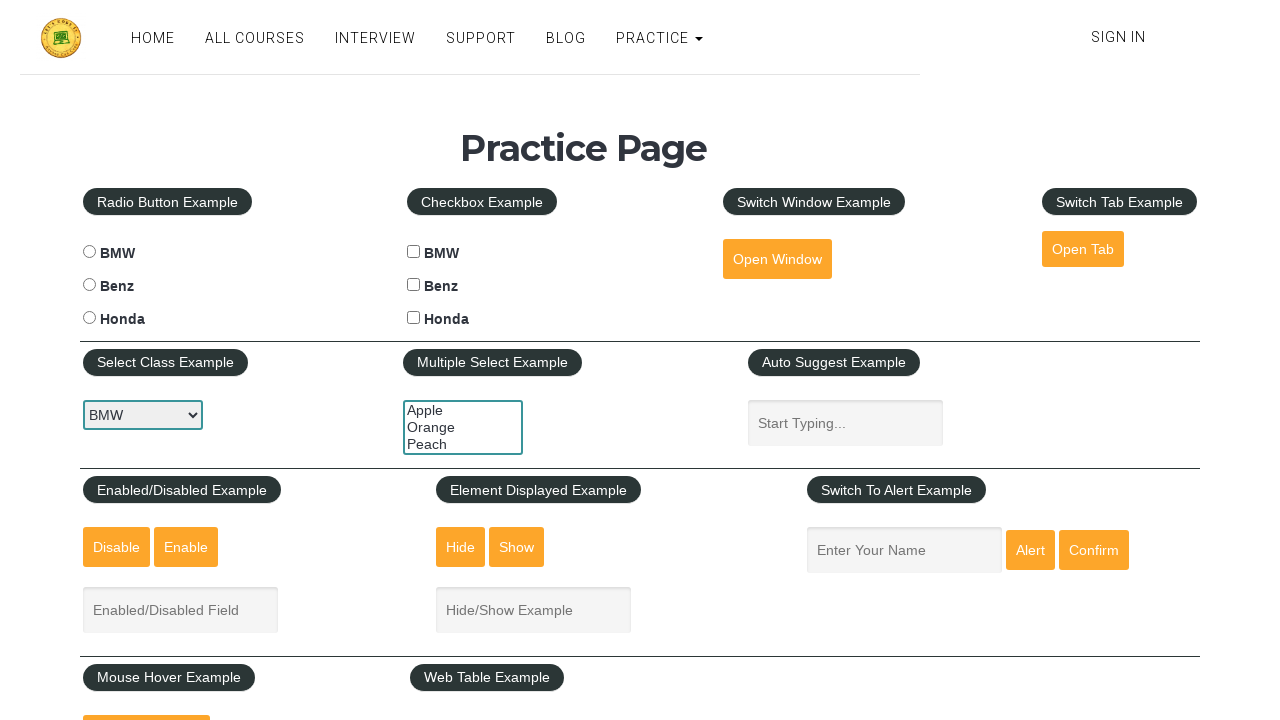